Tests JavaScript alert functionality by clicking a button that triggers a JS alert and interacting with the alert dialog

Starting URL: https://practice.cydeo.com/javascript_alerts

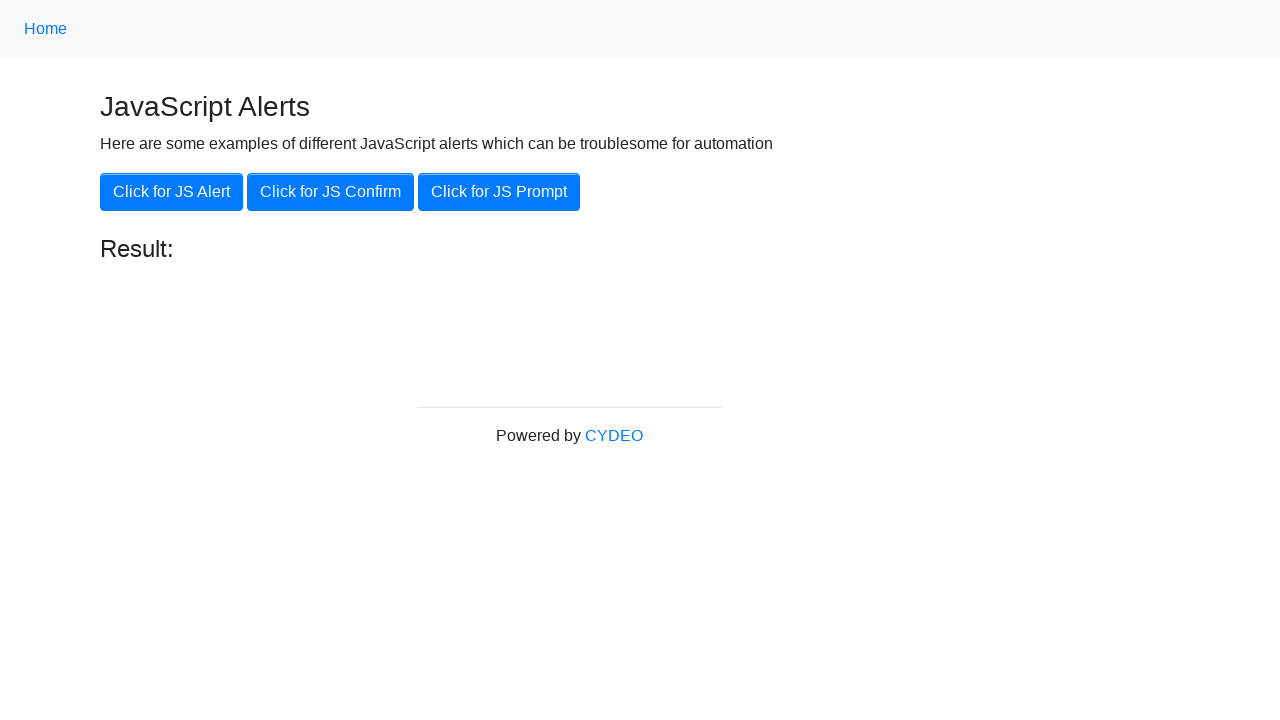

Clicked 'Click for JS Alert' button to trigger JavaScript alert at (172, 192) on xpath=//button[.='Click for JS Alert']
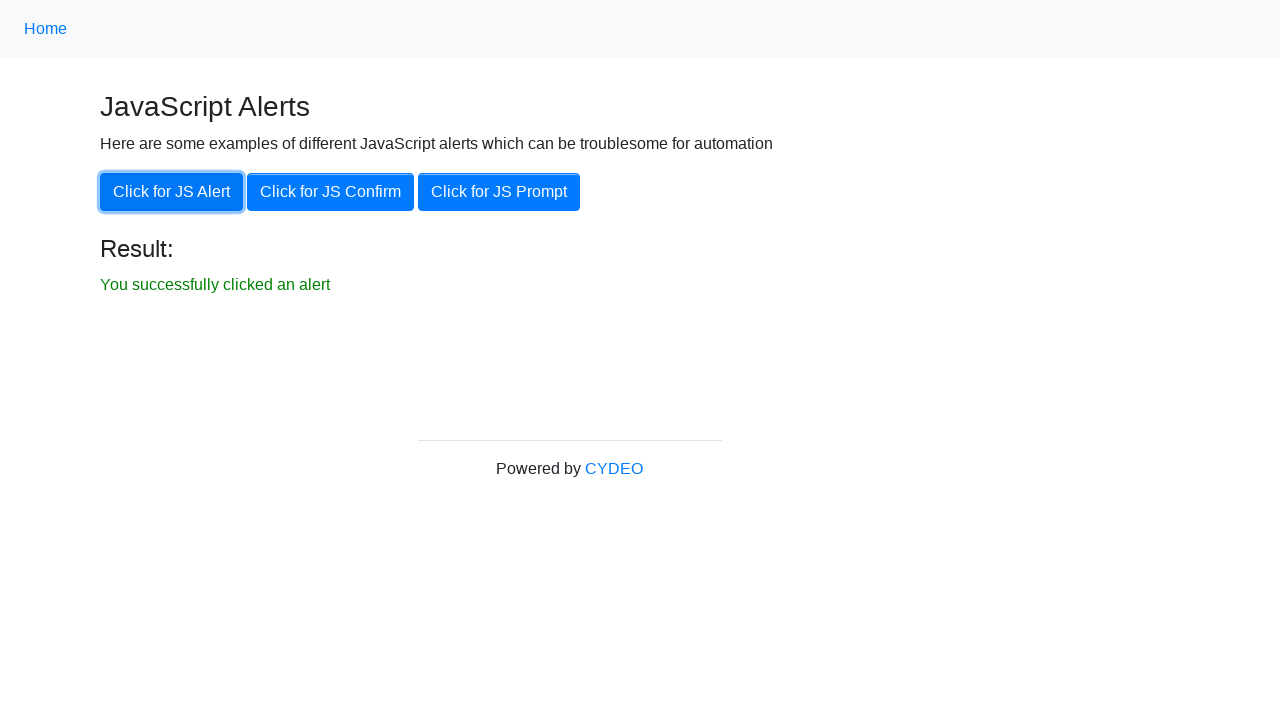

Set up dialog handler to accept alert dialogs
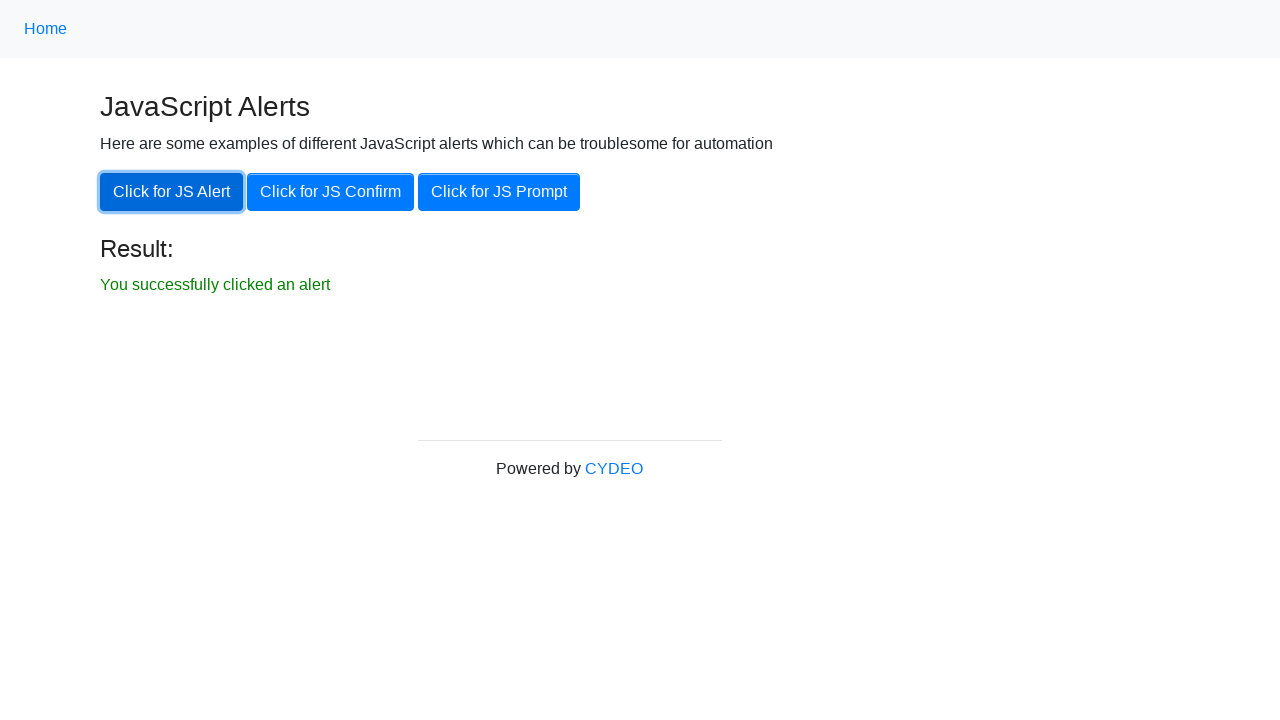

Clicked 'Click for JS Alert' button again to trigger and handle alert at (172, 192) on xpath=//button[.='Click for JS Alert']
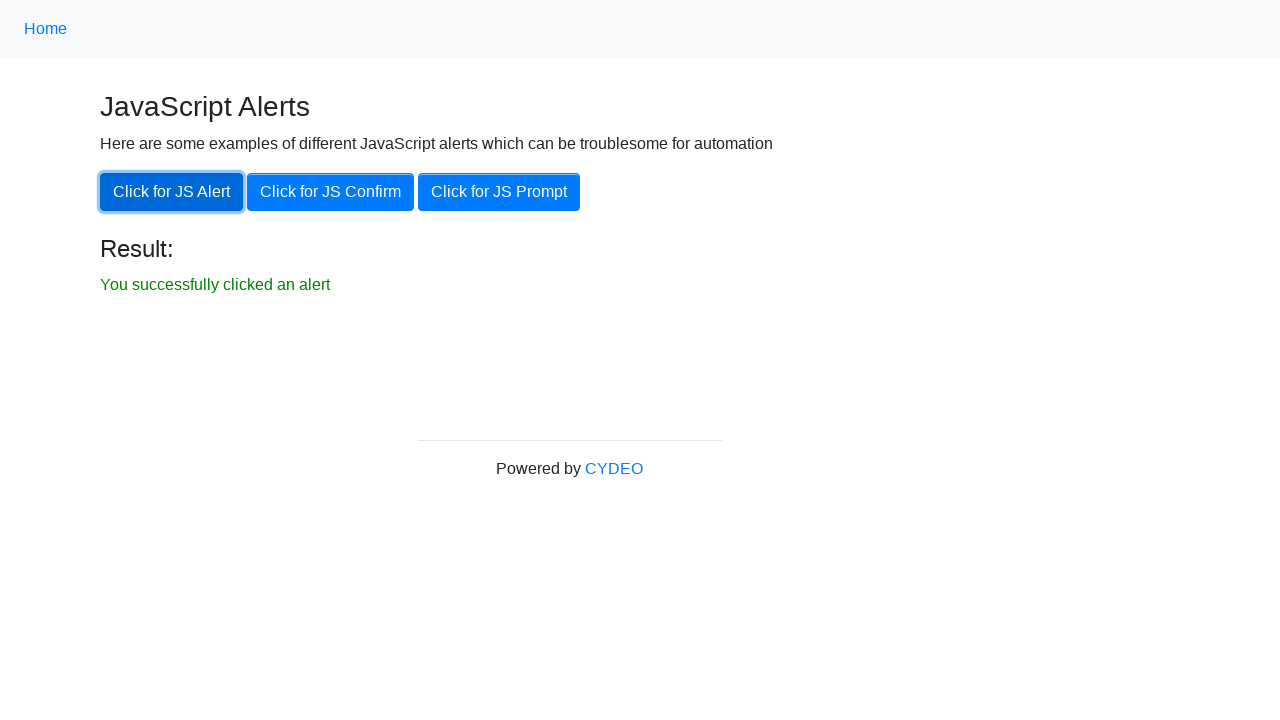

Waited 1 second to ensure alert was handled
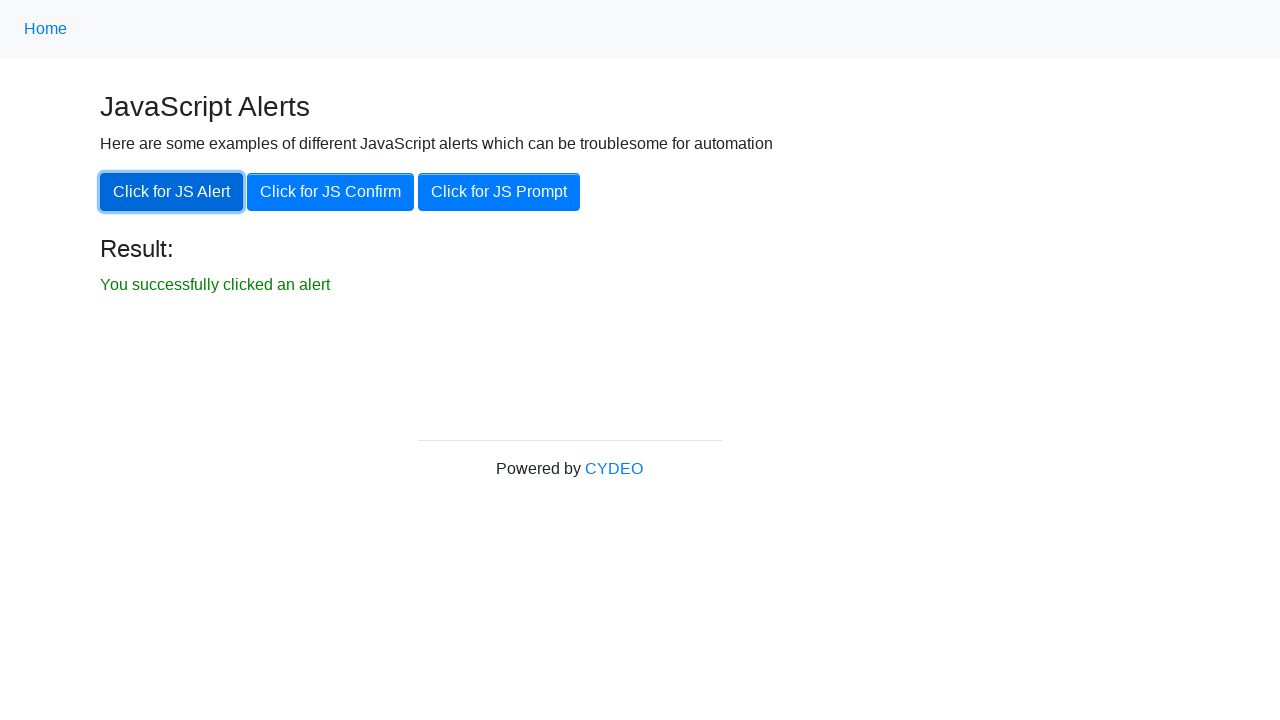

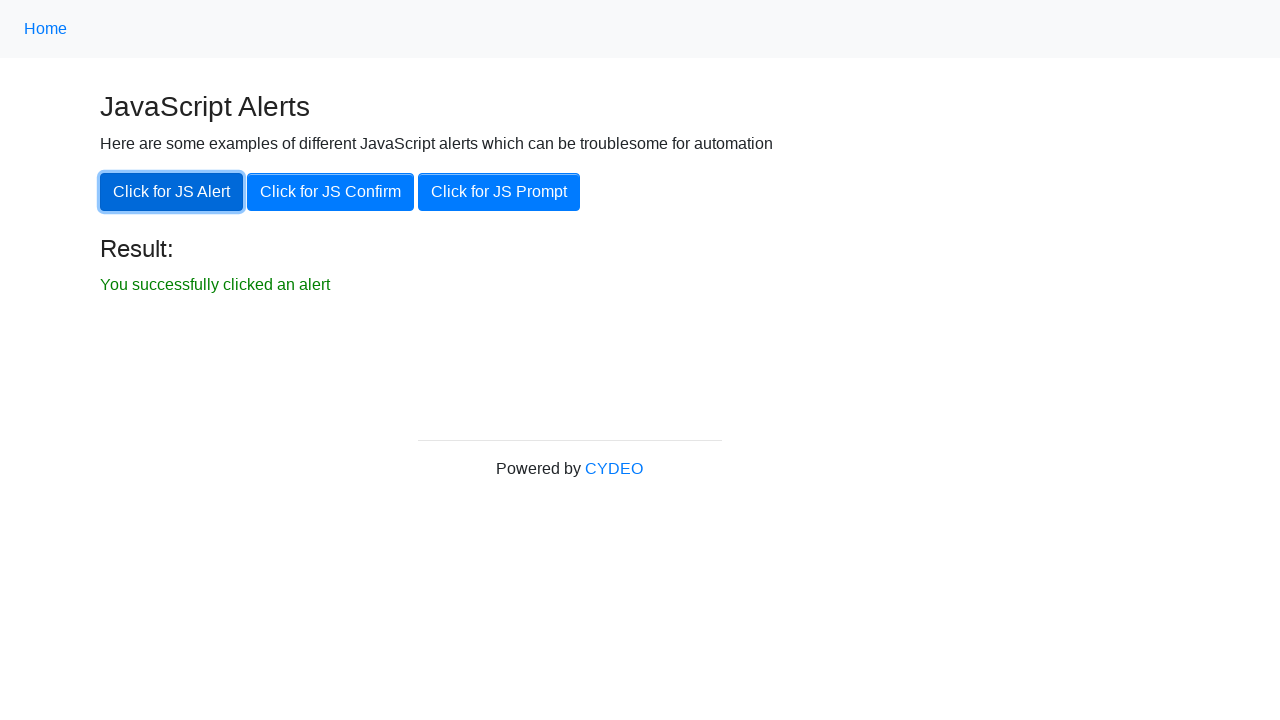